Tests dynamic dropdown selection for flight booking by selecting origin and destination cities, and validates trip type selection behavior

Starting URL: https://rahulshettyacademy.com/dropdownsPractise/

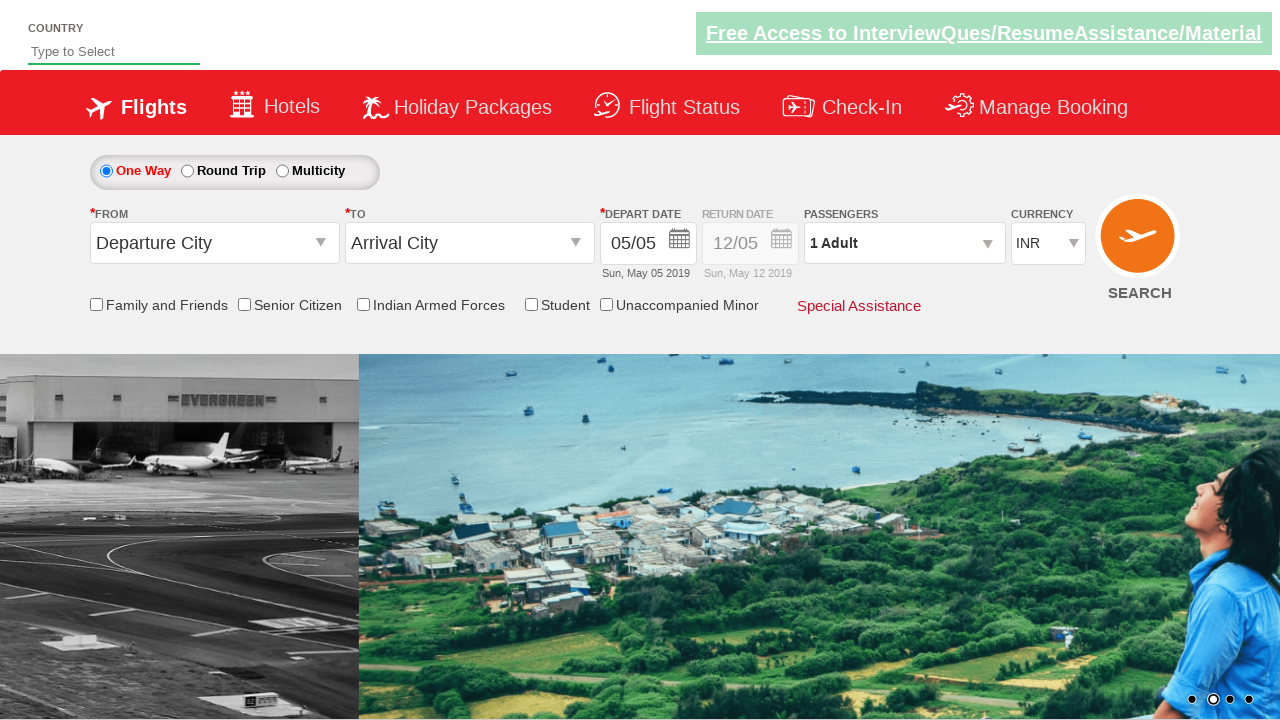

Clicked on origin station dropdown at (214, 243) on #ctl00_mainContent_ddl_originStation1_CTXT
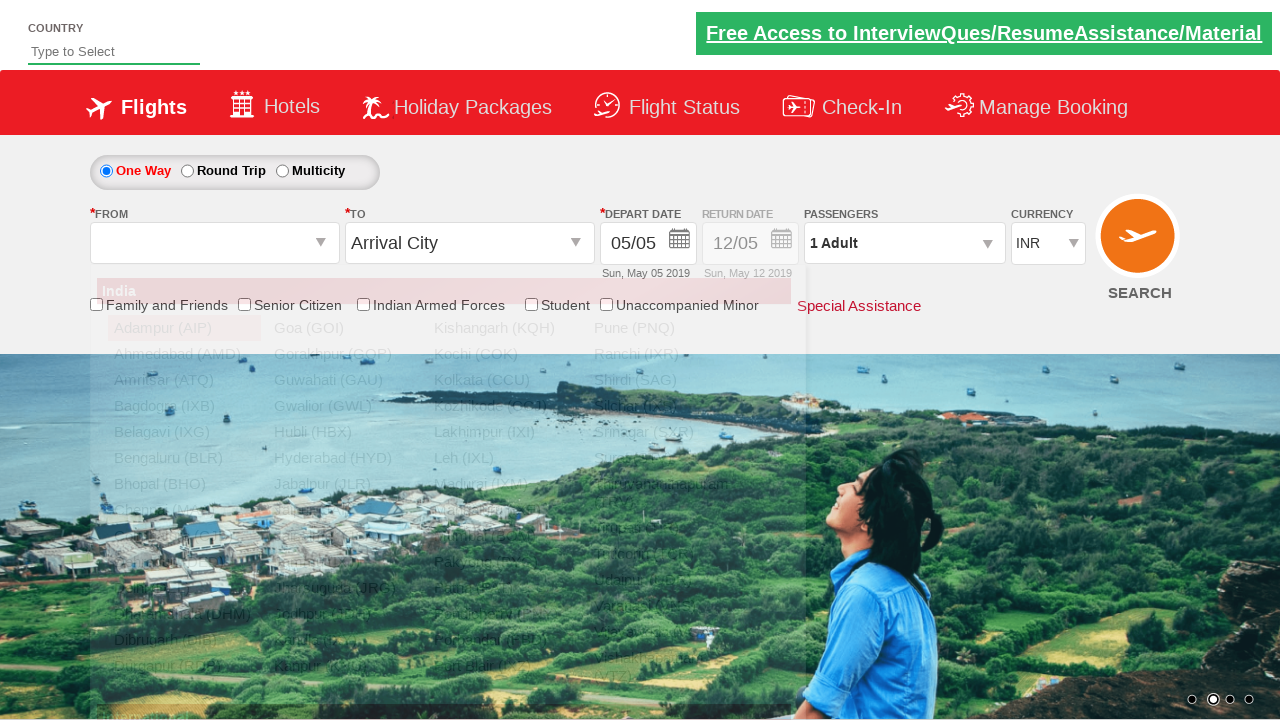

Selected MAA (Chennai) as origin city at (184, 510) on a[value='MAA']
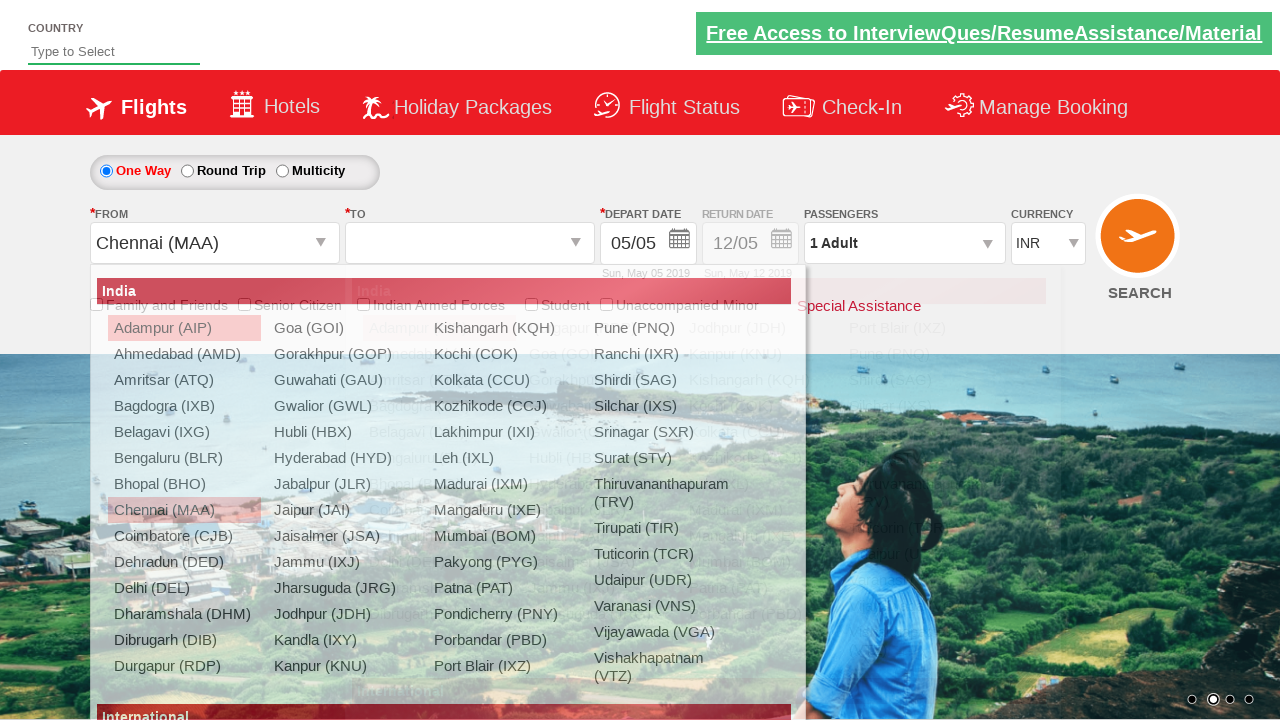

Waited for destination dropdown to be ready
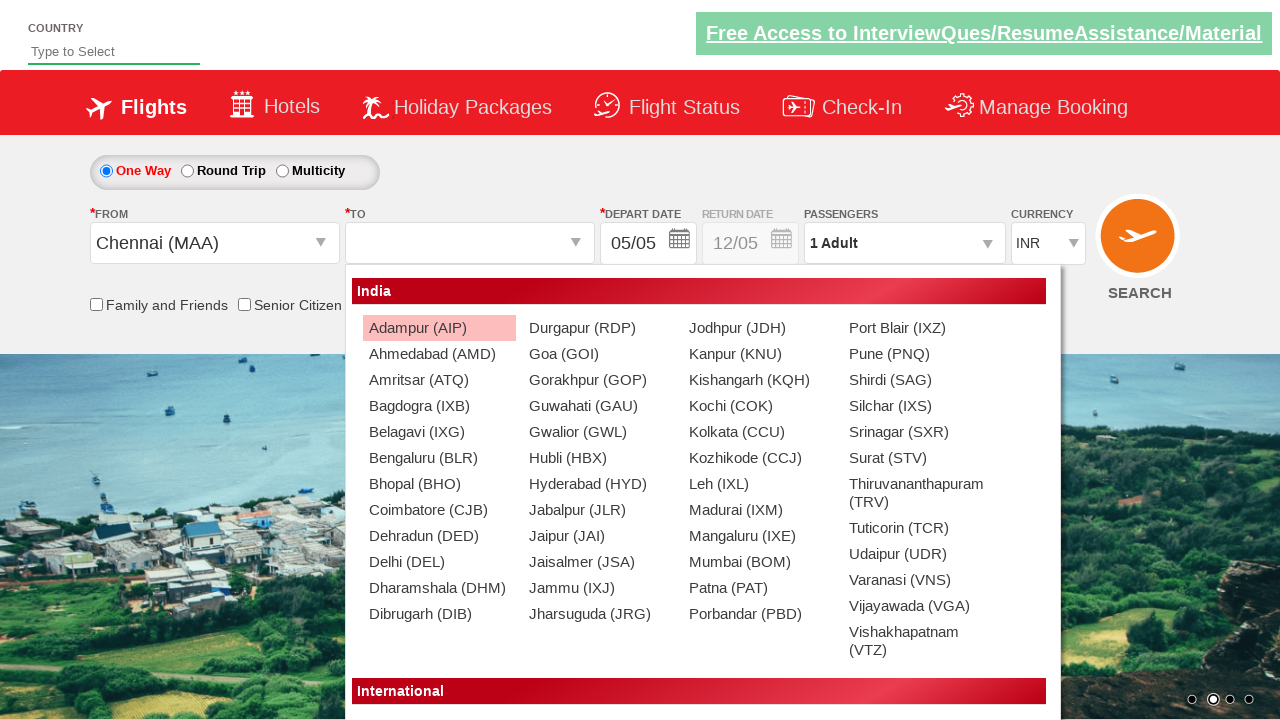

Selected BOM (Mumbai) as destination city at (759, 562) on div#glsctl00_mainContent_ddl_destinationStation1_CTNR a[value='BOM']
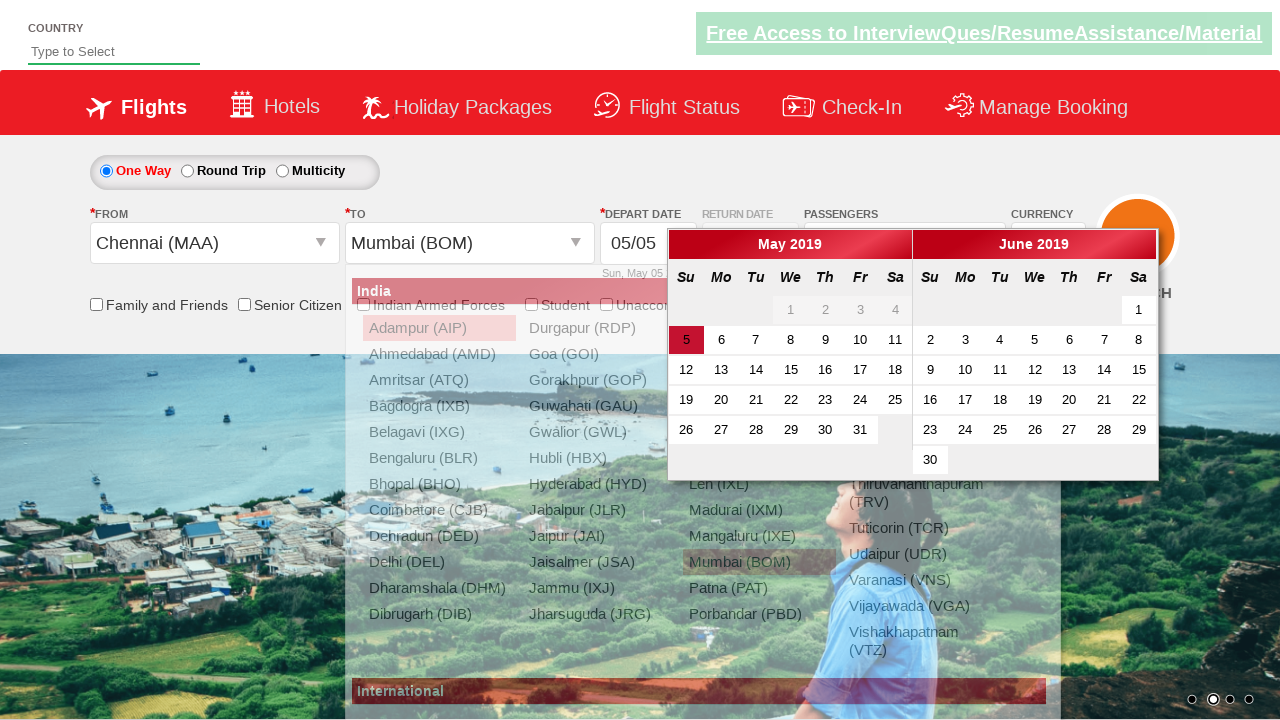

Retrieved initial style attribute of return date picker
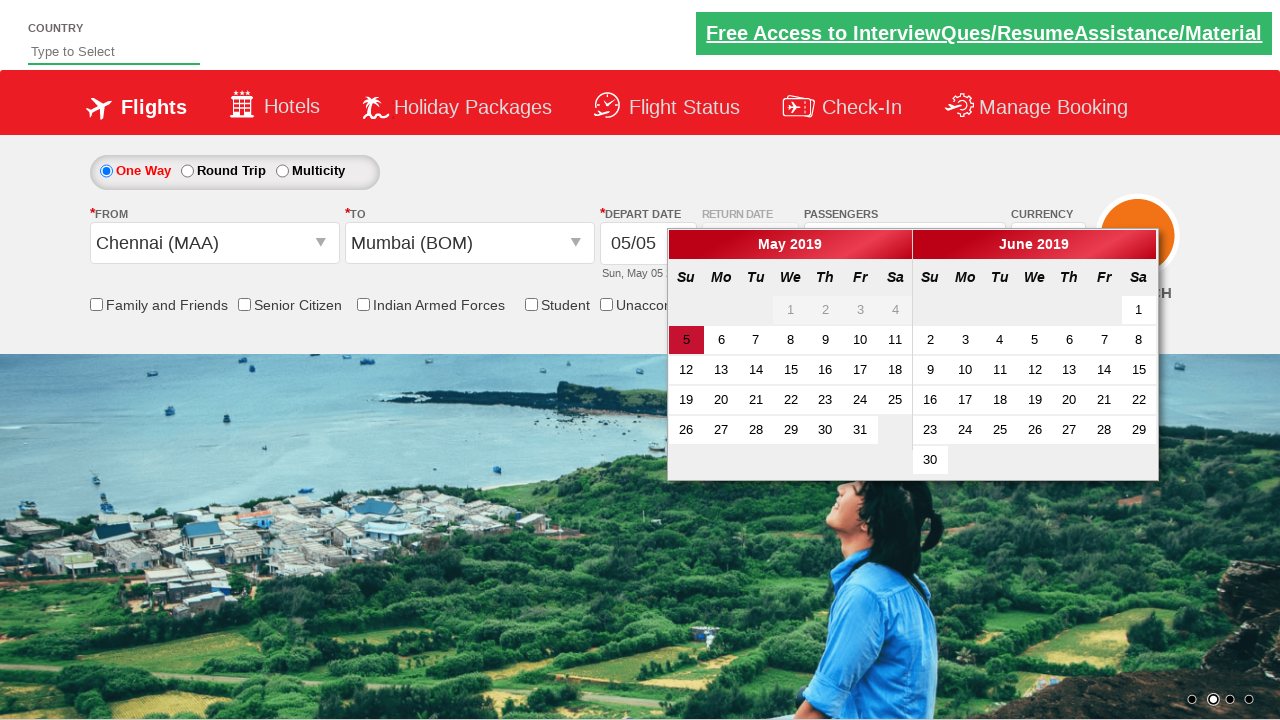

Clicked on round trip radio button at (187, 171) on #ctl00_mainContent_rbtnl_Trip_1
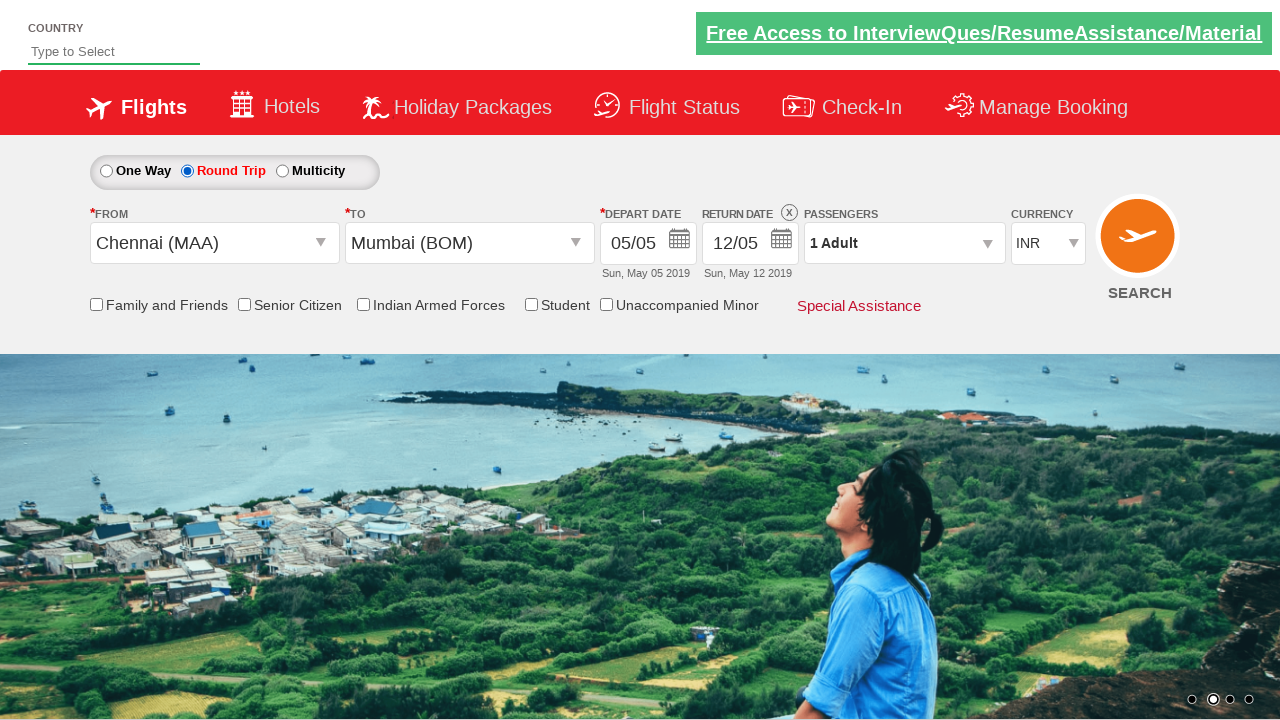

Retrieved updated style attribute after selecting round trip
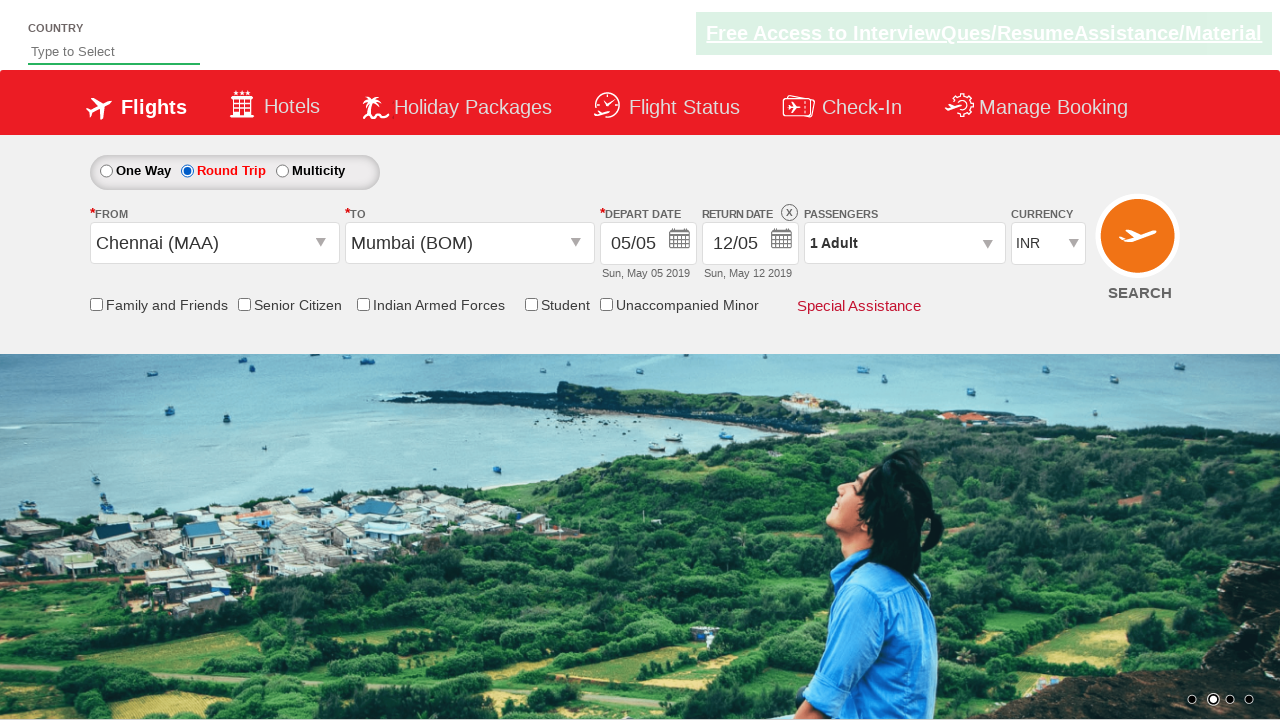

Verified that round trip selection enabled return date picker
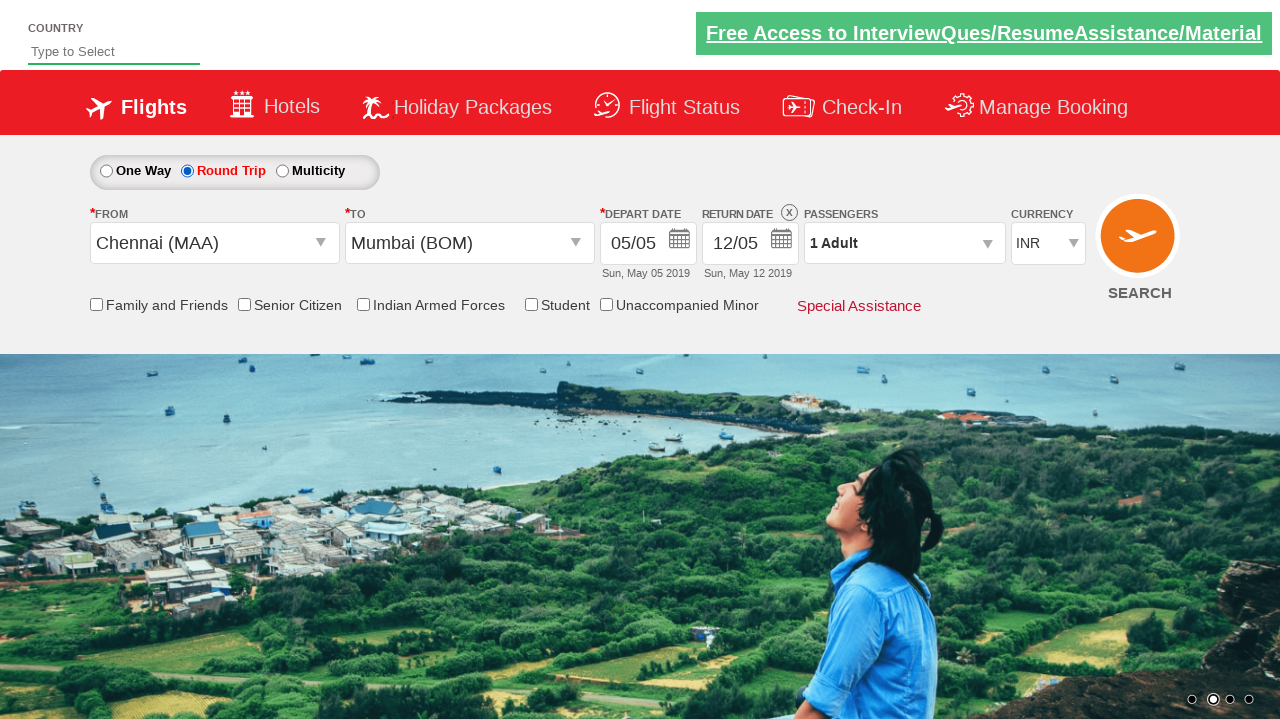

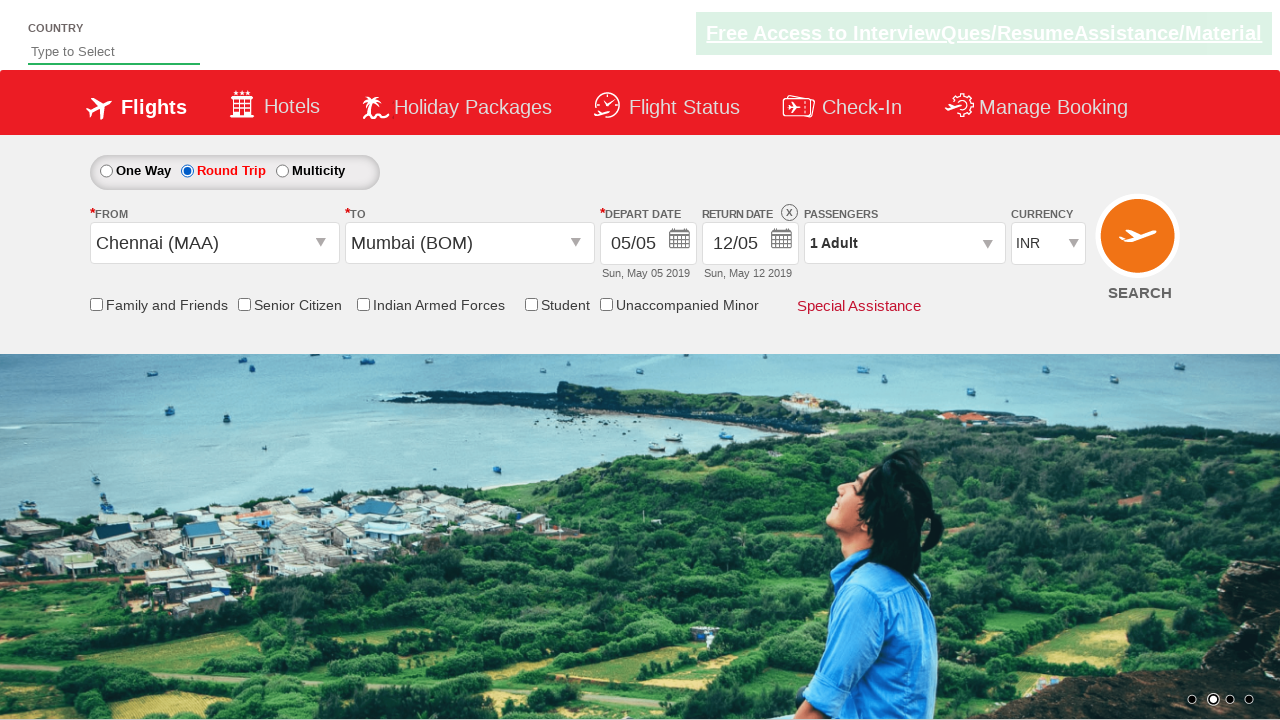